Tests page navigation by counting links in different sections of the page, then opens all links from the footer's first column in separate tabs and verifies each page loads

Starting URL: https://rahulshettyacademy.com/AutomationPractice/

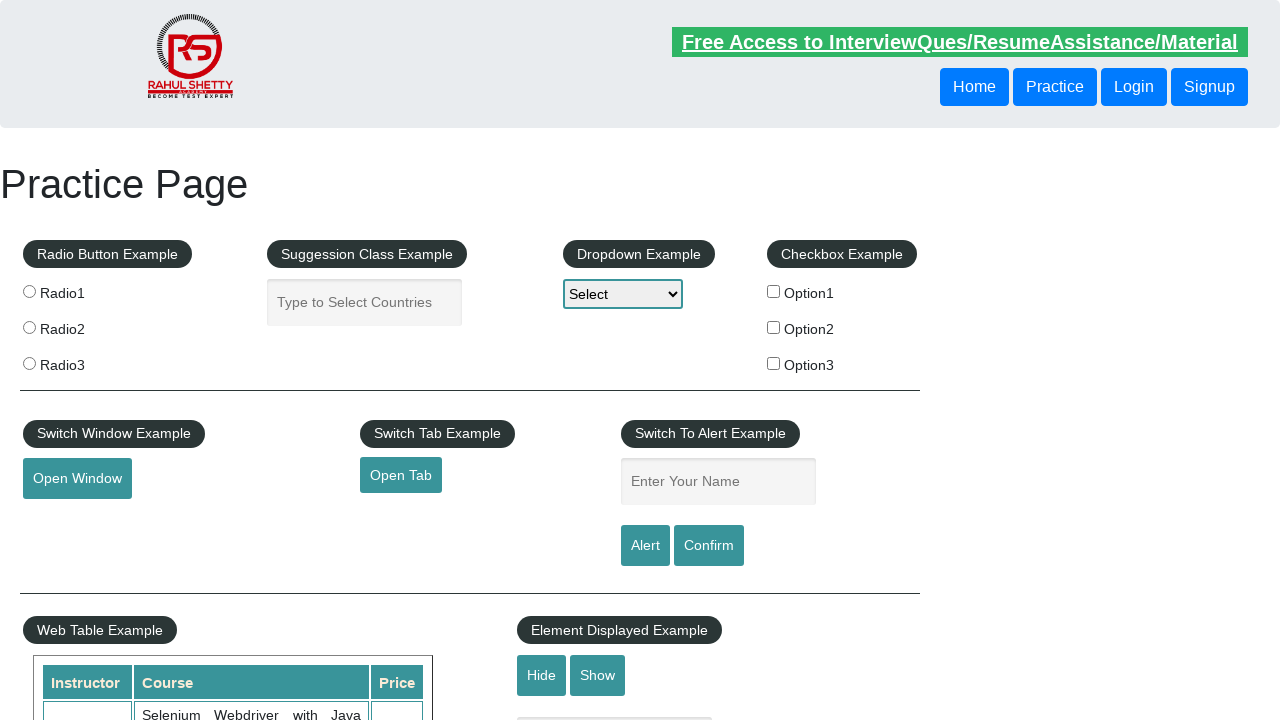

Counted total links on page: 27
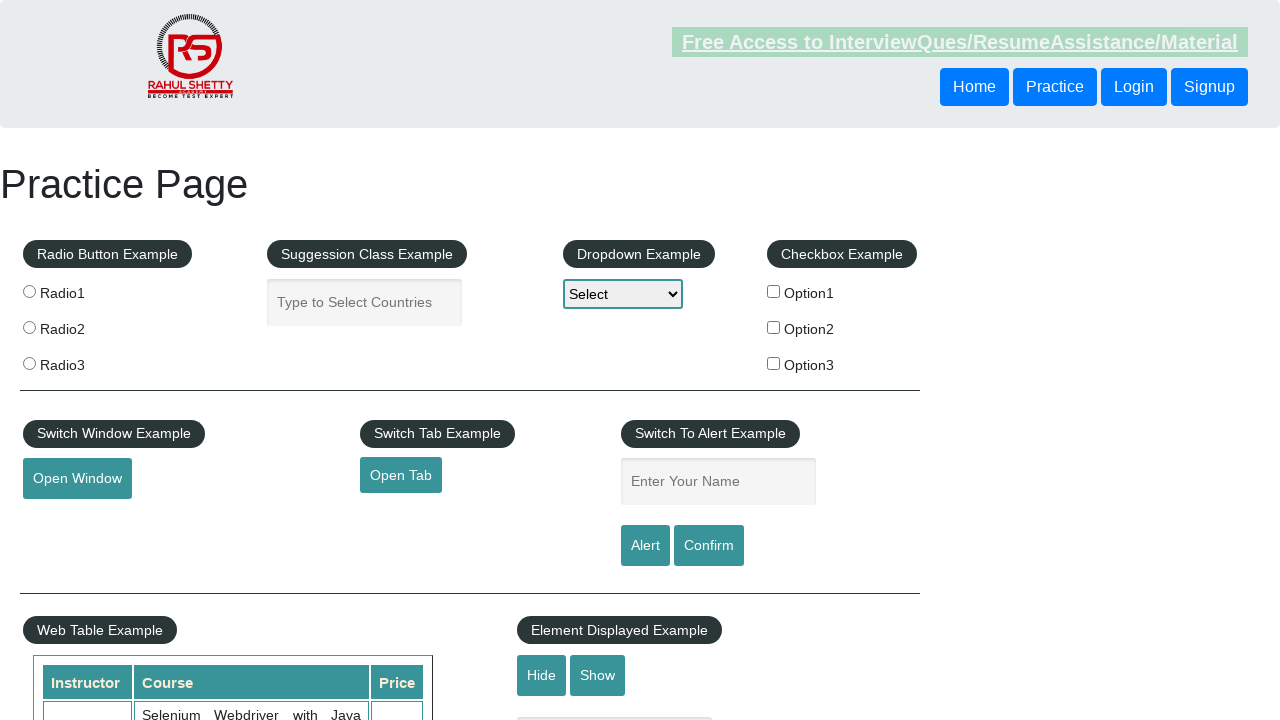

Located footer element (#gf-BIG)
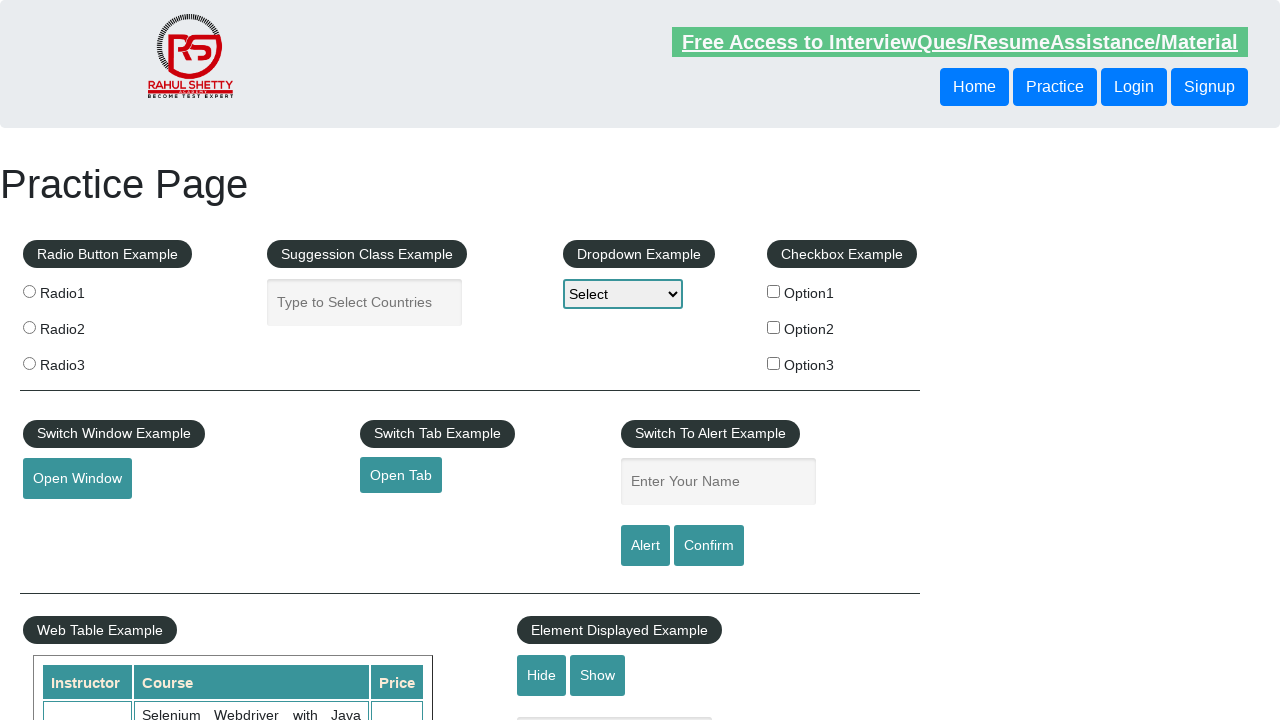

Scrolled footer into view
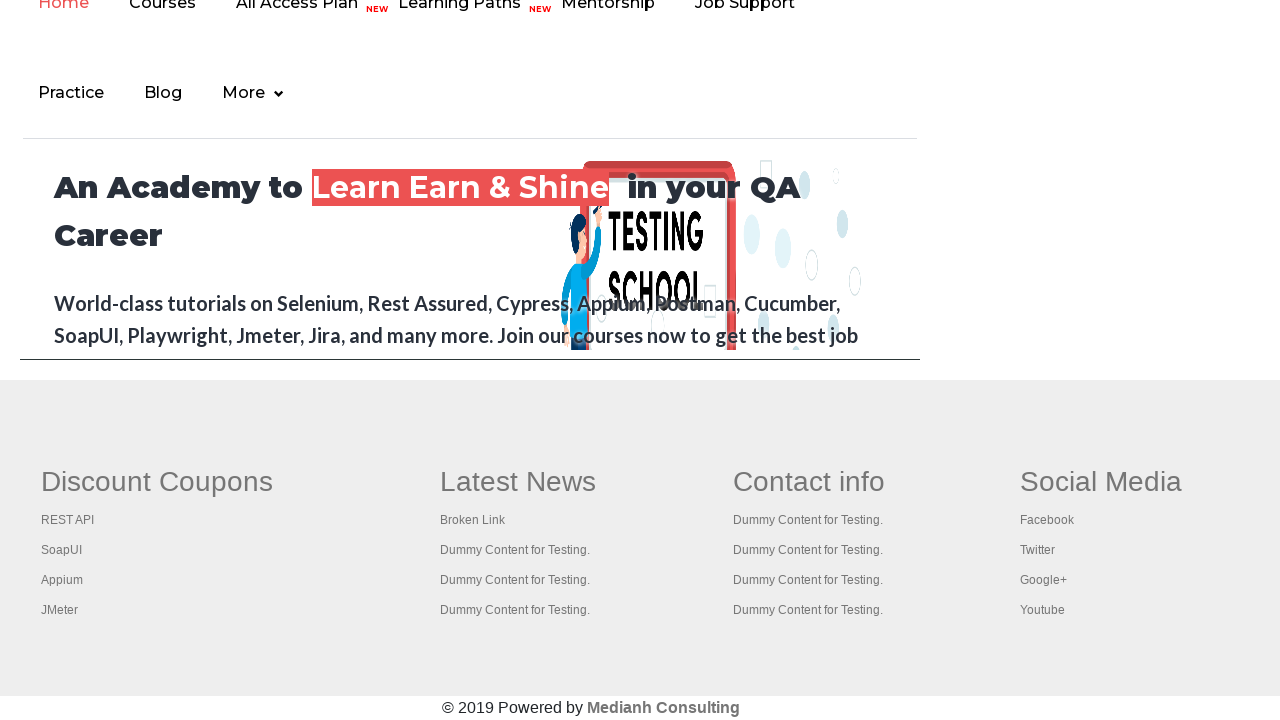

Counted footer links: 20
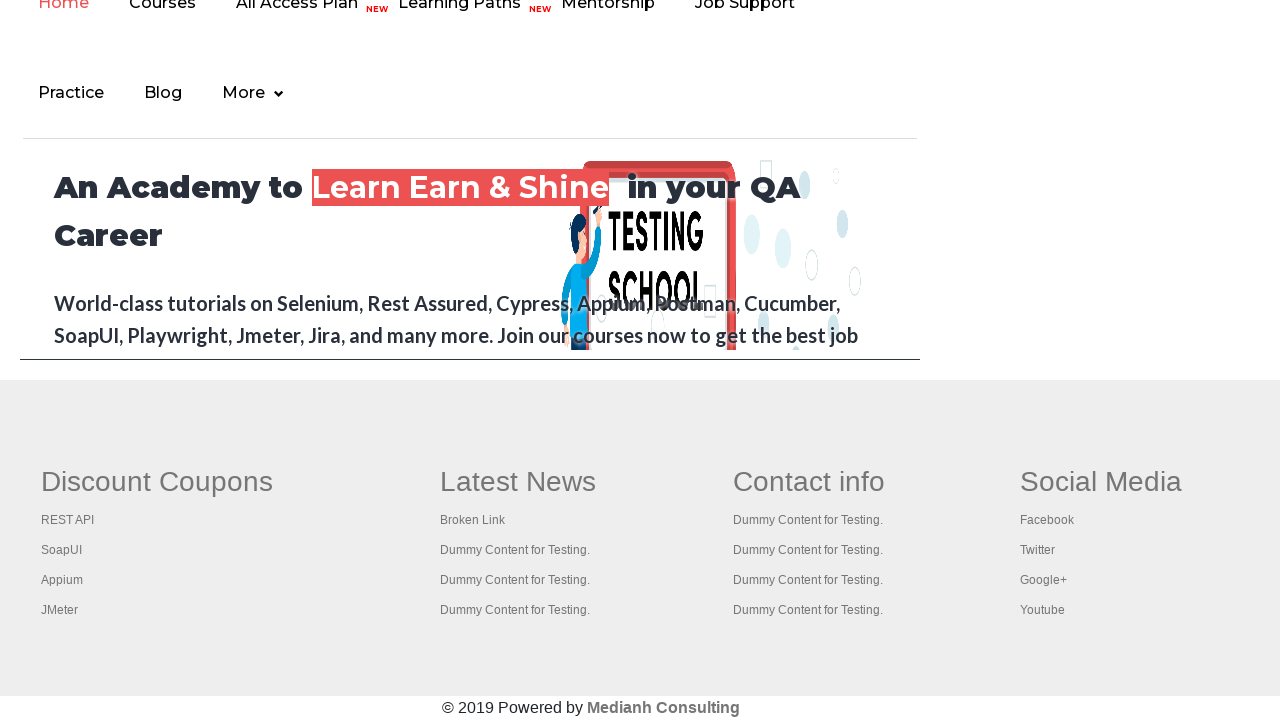

Counted links in footer first column: 5
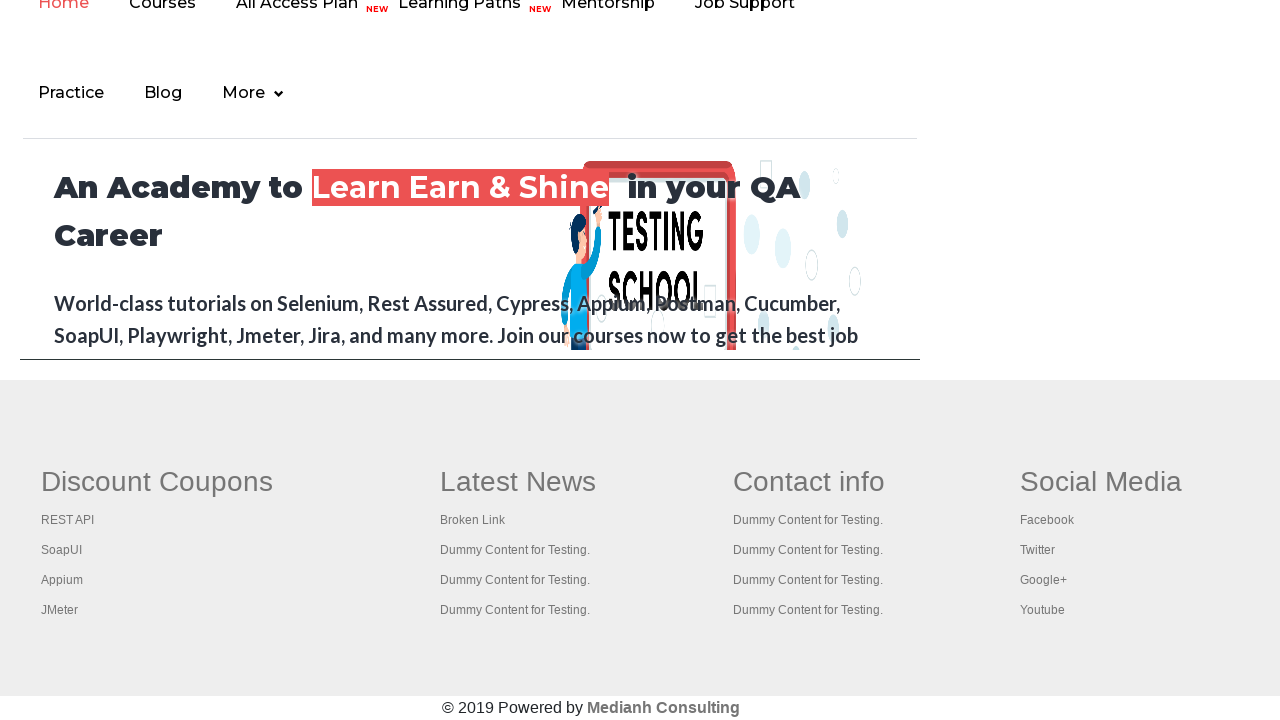

Located footer first column link at index 1
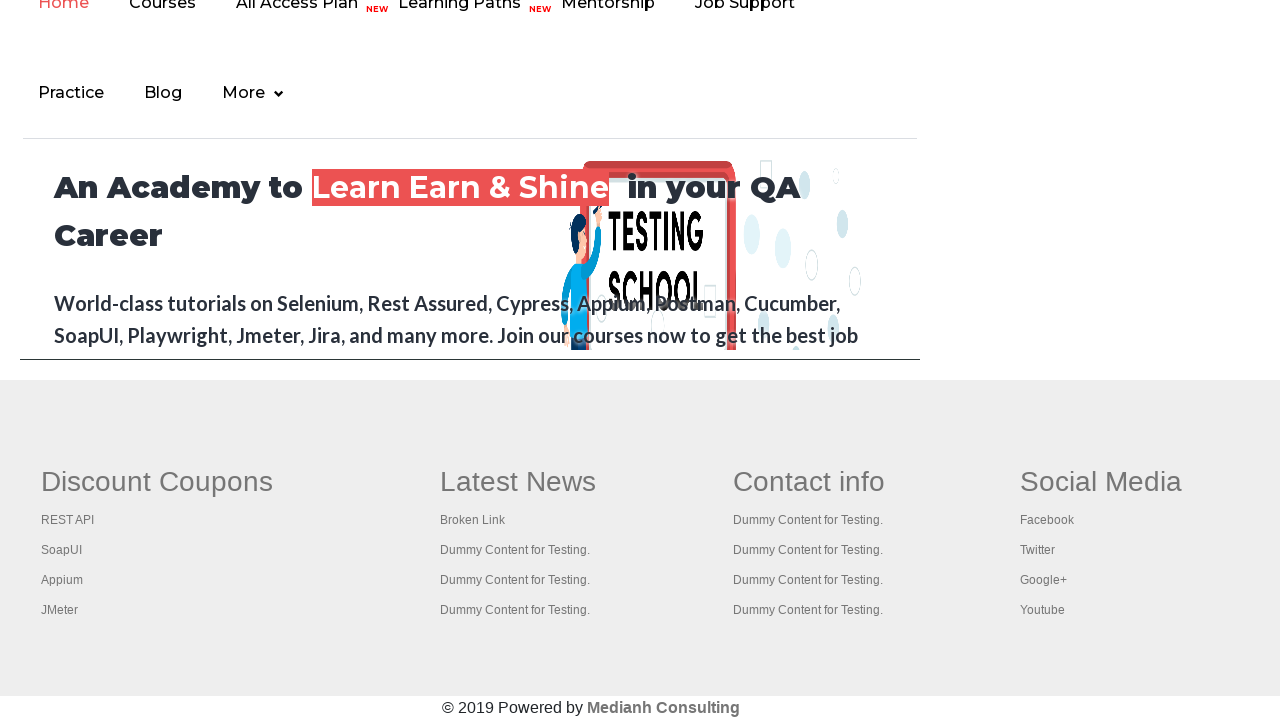

Clicked link 1 with modifier key to open in new tab at (68, 520) on #gf-BIG >> xpath=//table/tbody/tr/td[1]/ul >> a >> nth=1
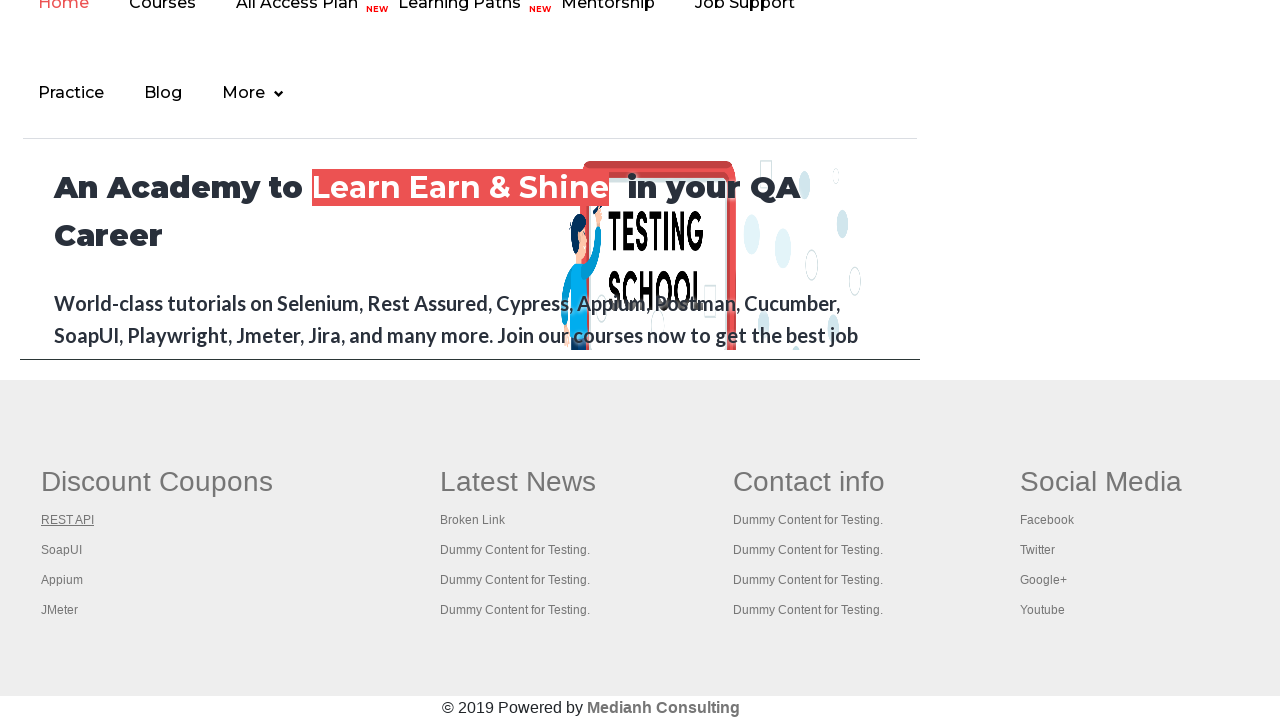

New tab created for link 1
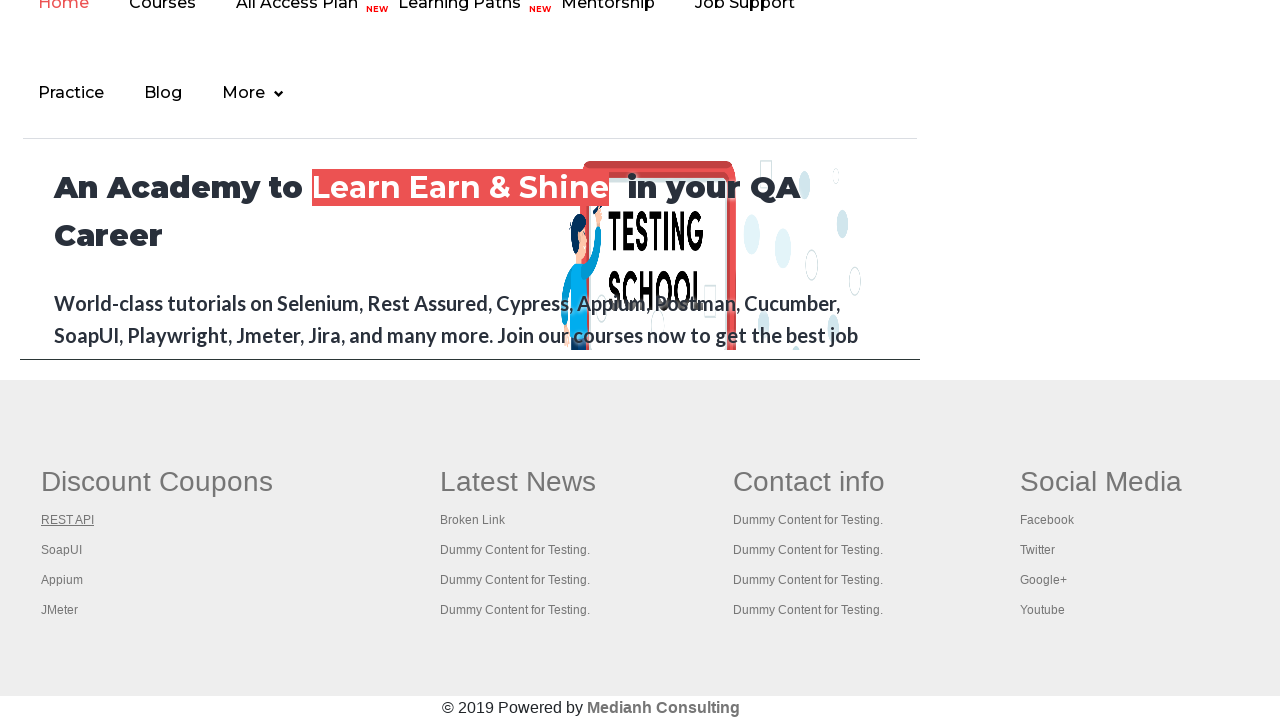

New tab 1 loaded: REST API Tutorial
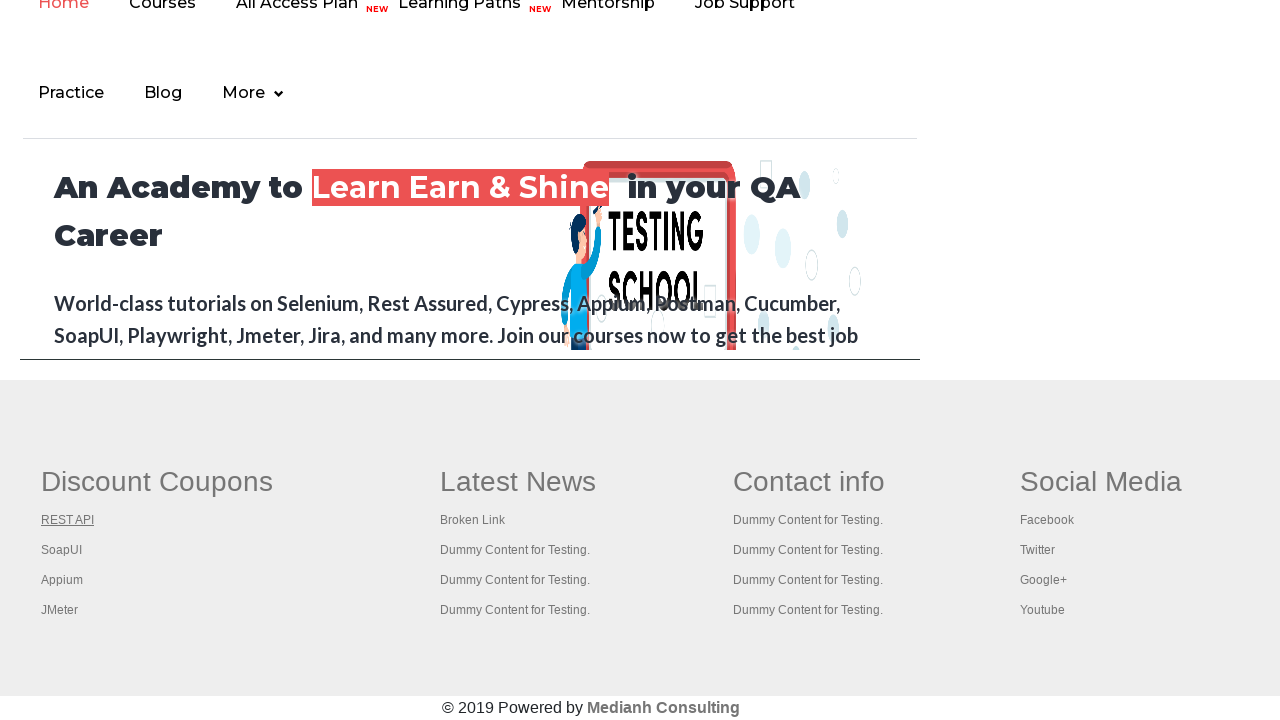

Located footer first column link at index 2
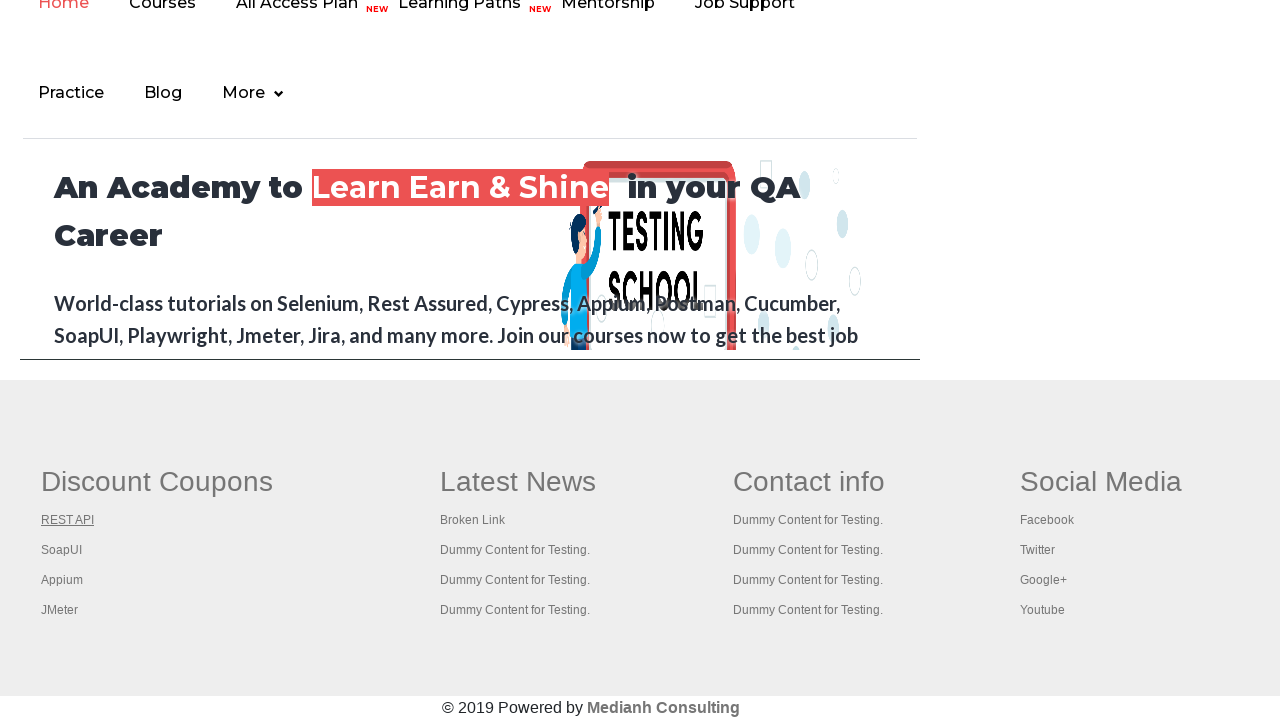

Clicked link 2 with modifier key to open in new tab at (62, 550) on #gf-BIG >> xpath=//table/tbody/tr/td[1]/ul >> a >> nth=2
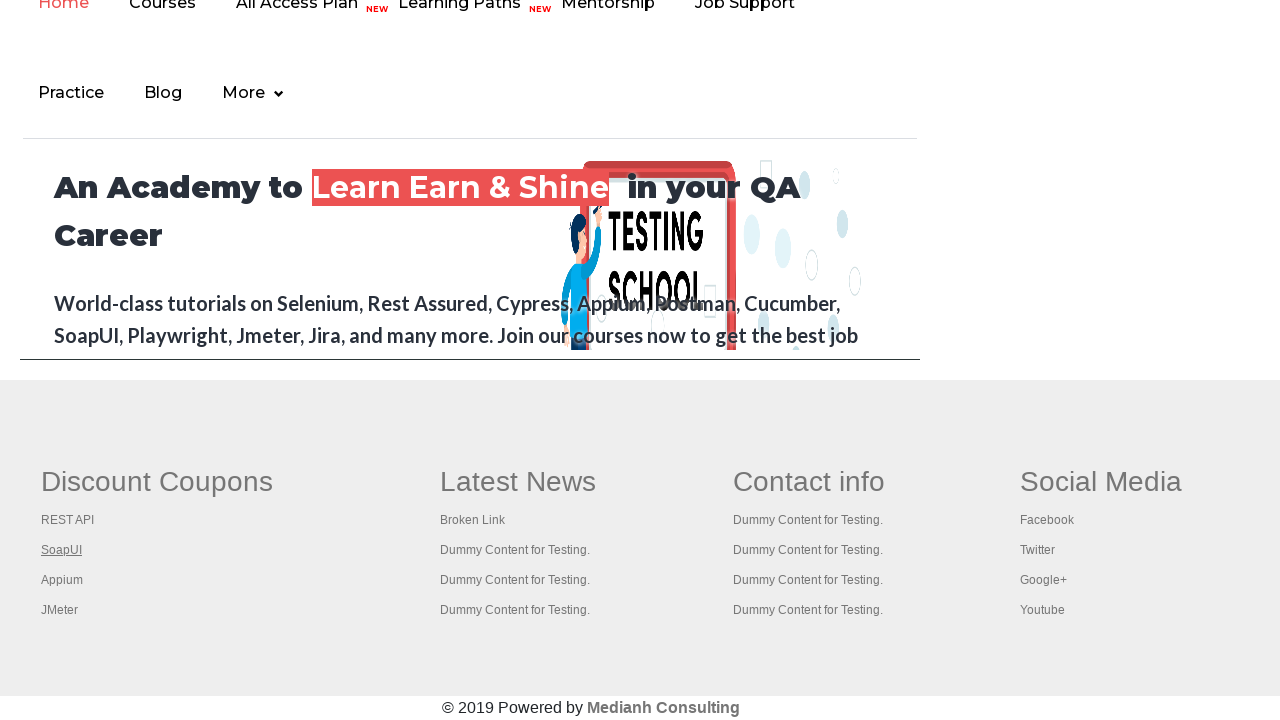

New tab created for link 2
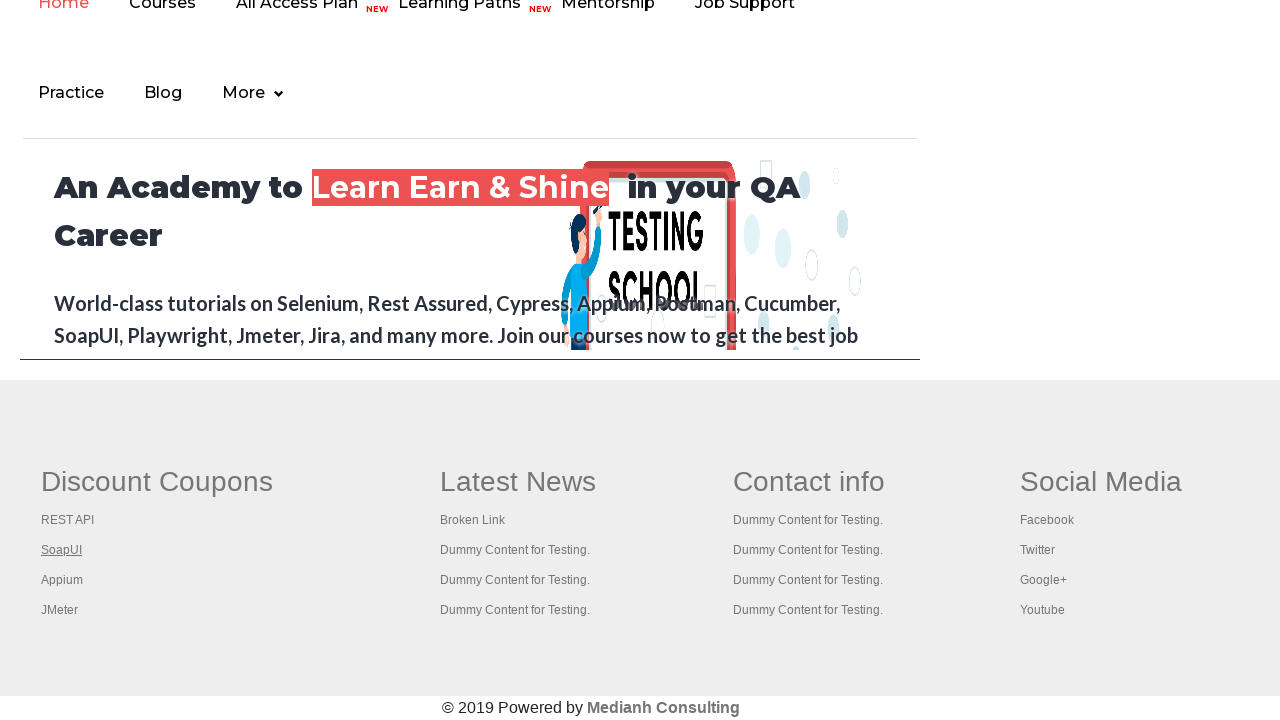

New tab 2 loaded: The World’s Most Popular API Testing Tool | SoapUI
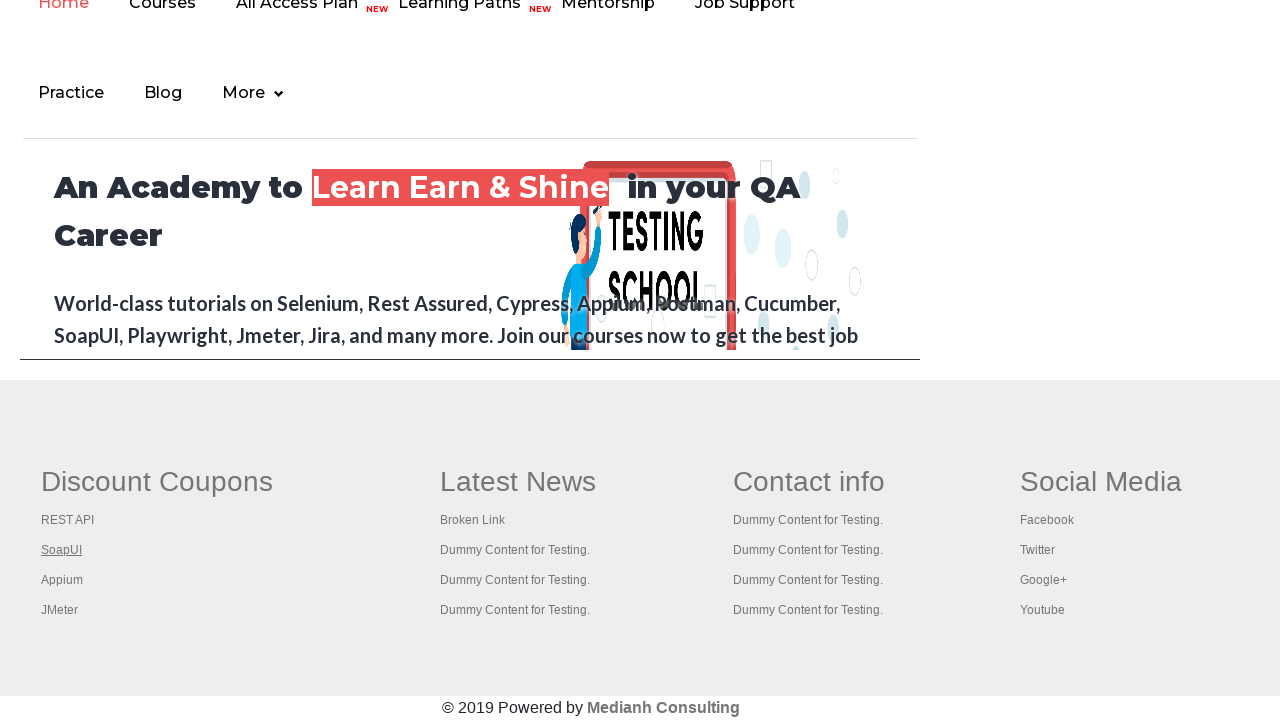

Located footer first column link at index 3
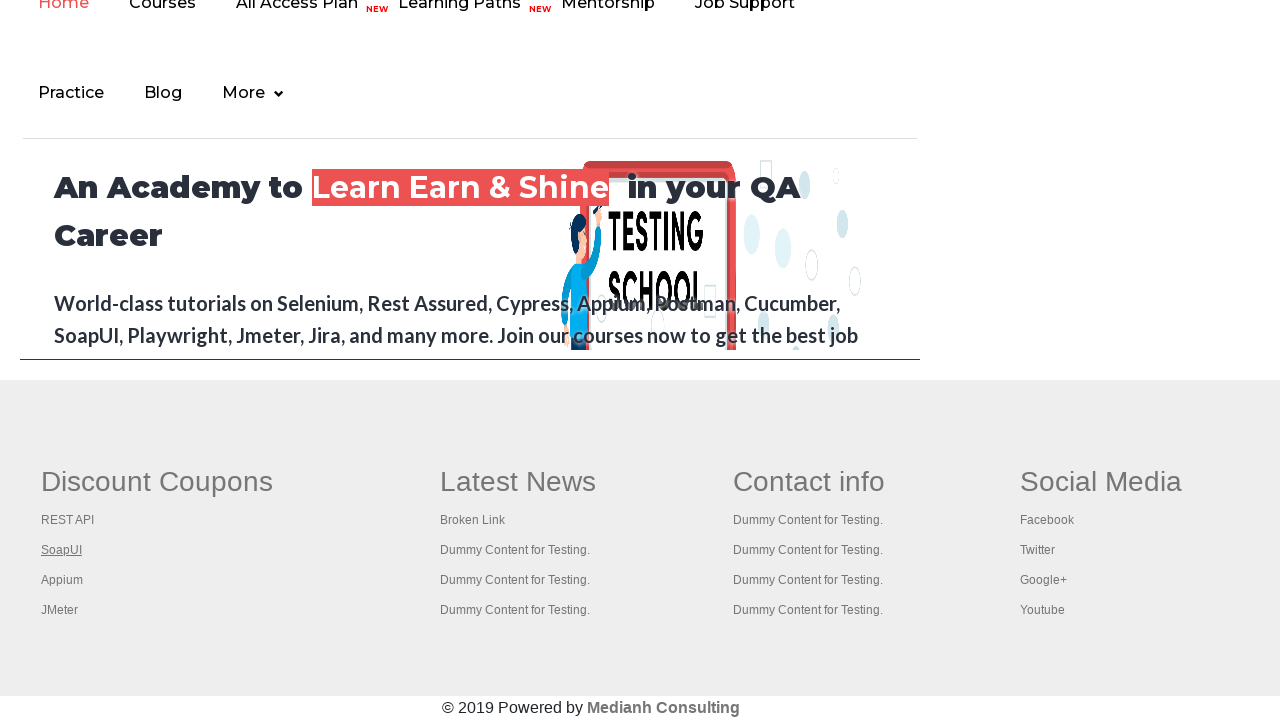

Clicked link 3 with modifier key to open in new tab at (62, 580) on #gf-BIG >> xpath=//table/tbody/tr/td[1]/ul >> a >> nth=3
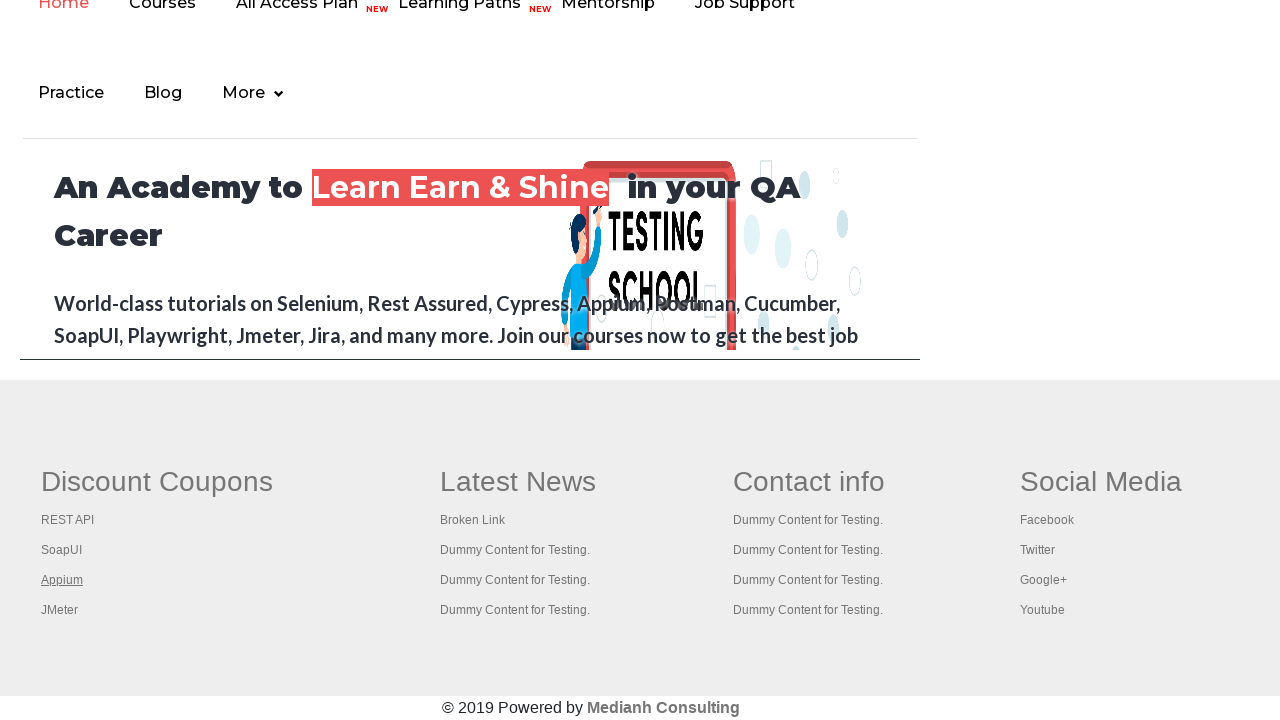

New tab created for link 3
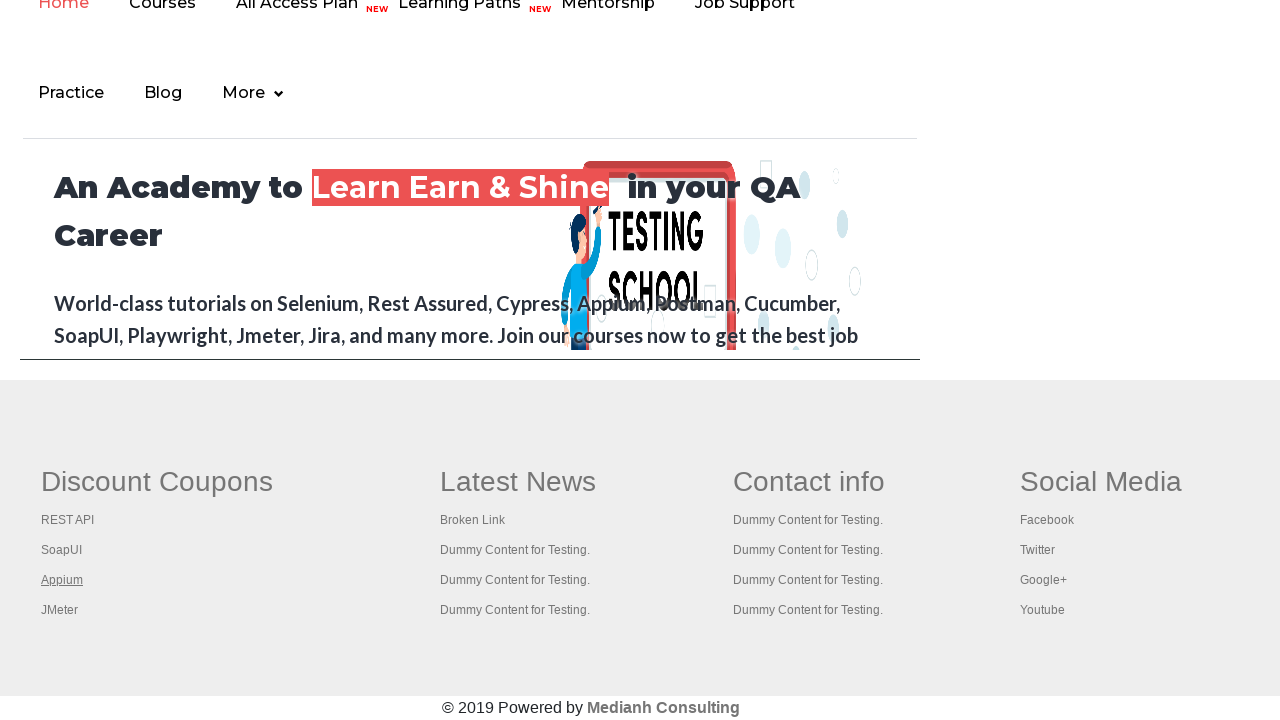

New tab 3 loaded: 
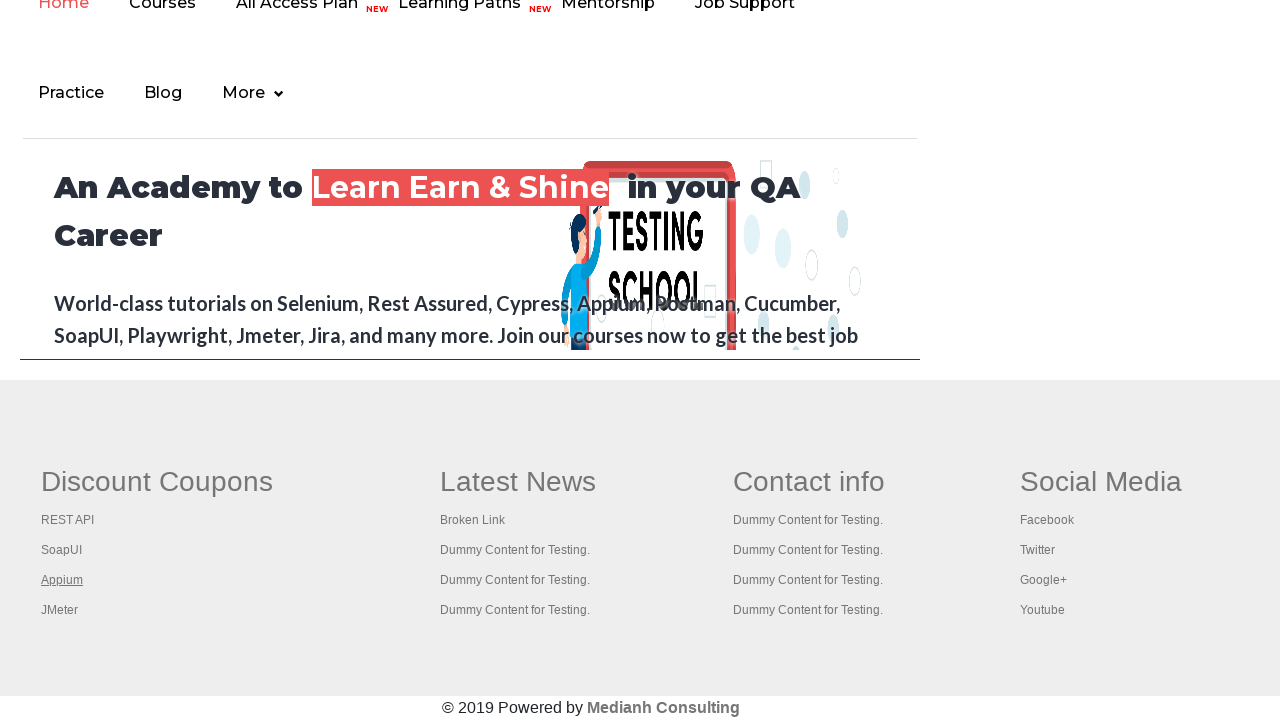

Located footer first column link at index 4
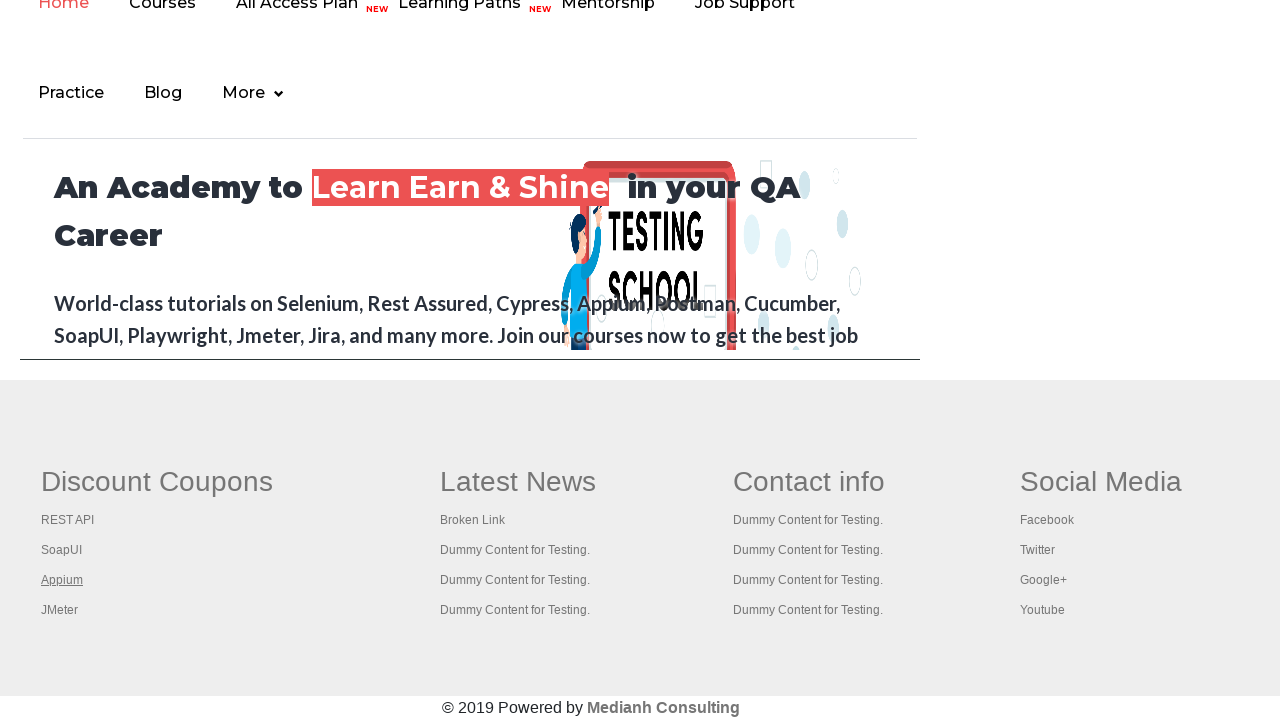

Clicked link 4 with modifier key to open in new tab at (60, 610) on #gf-BIG >> xpath=//table/tbody/tr/td[1]/ul >> a >> nth=4
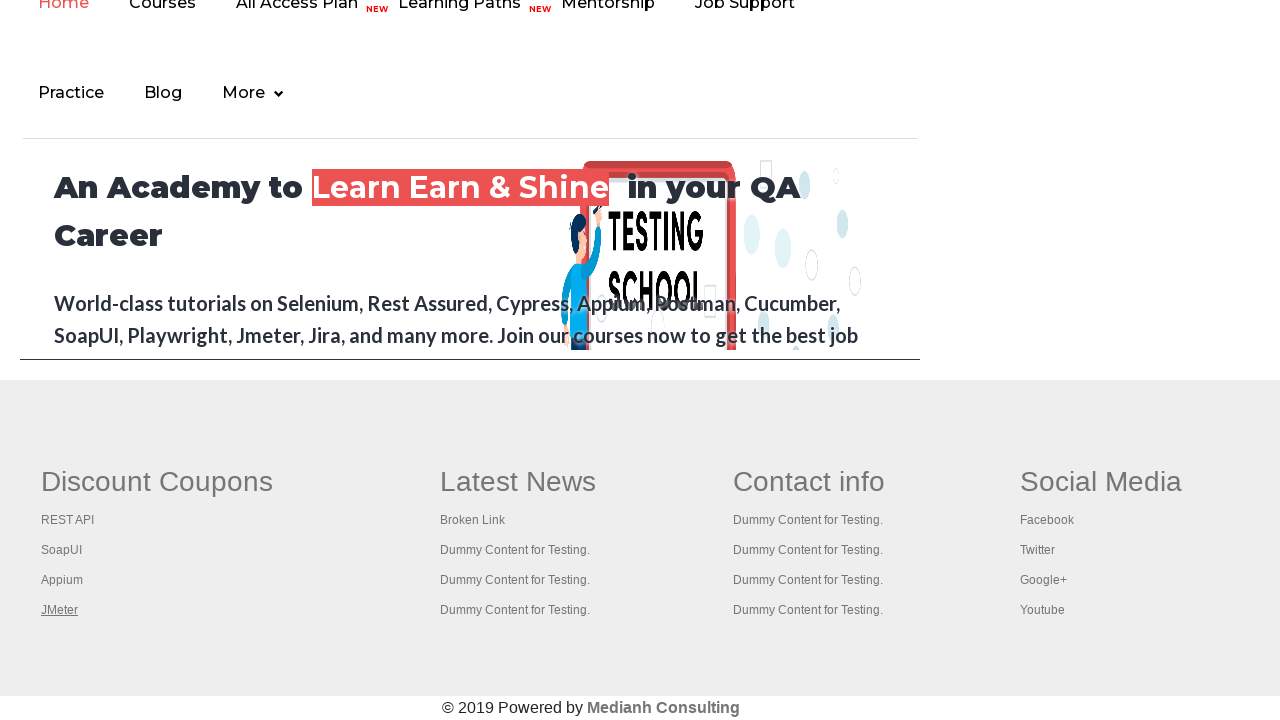

New tab created for link 4
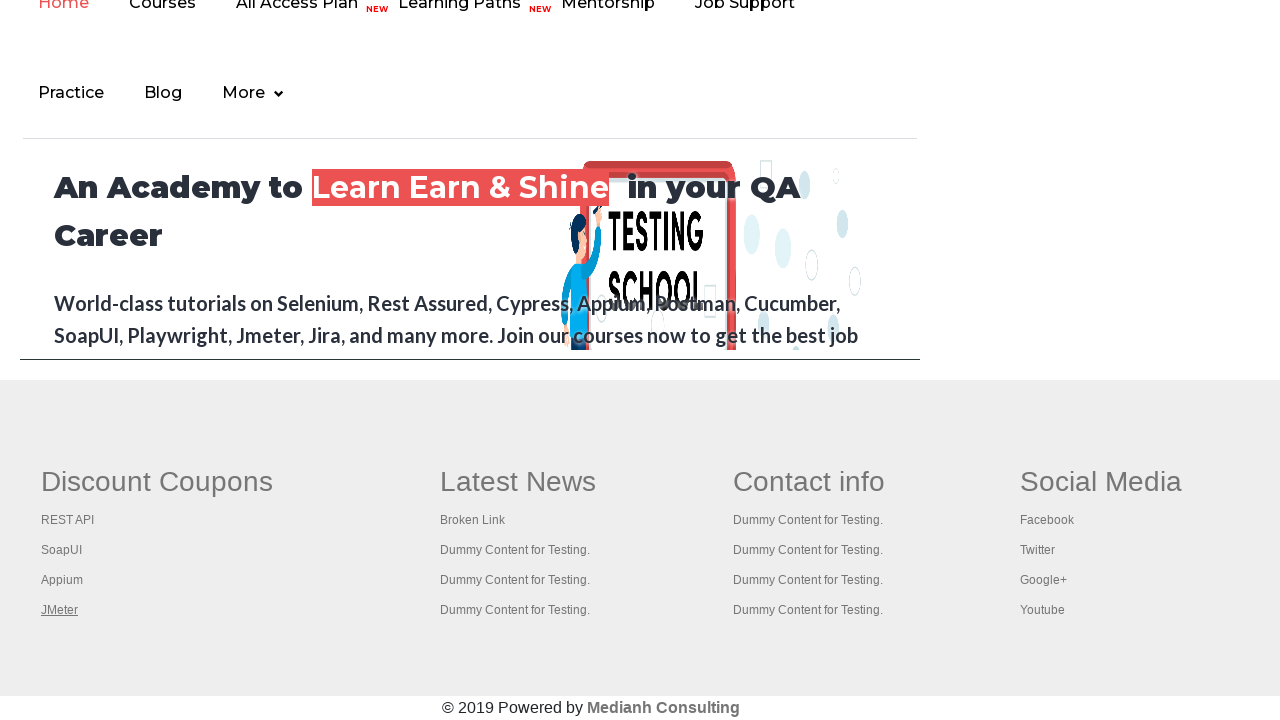

New tab 4 loaded: Apache JMeter - Apache JMeter™
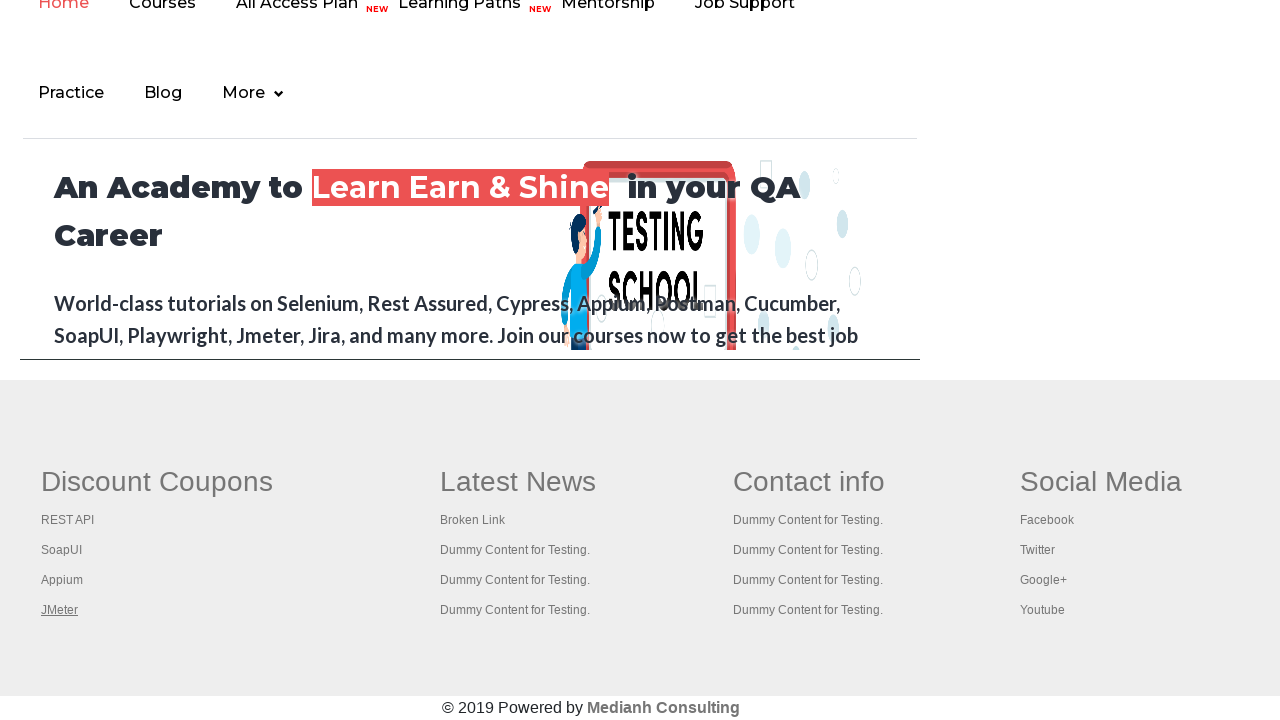

Retrieved all open pages: 5 tabs total
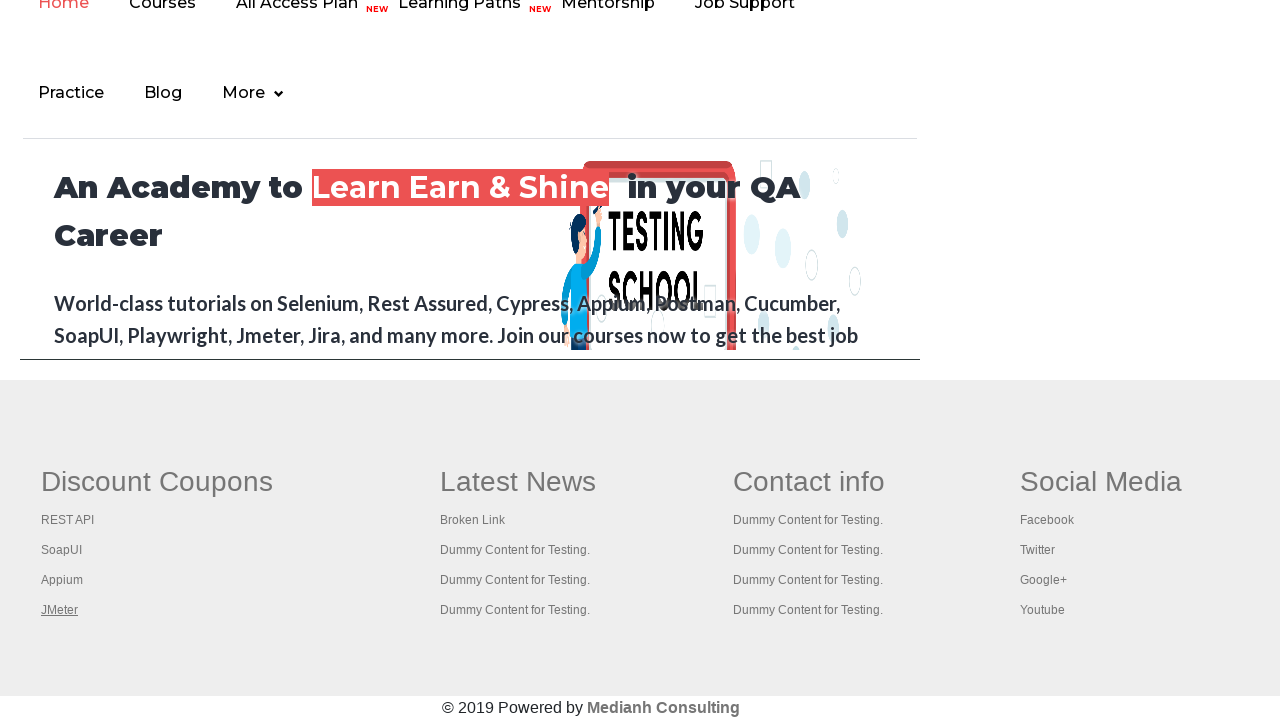

Verified tab 0: Practice Page
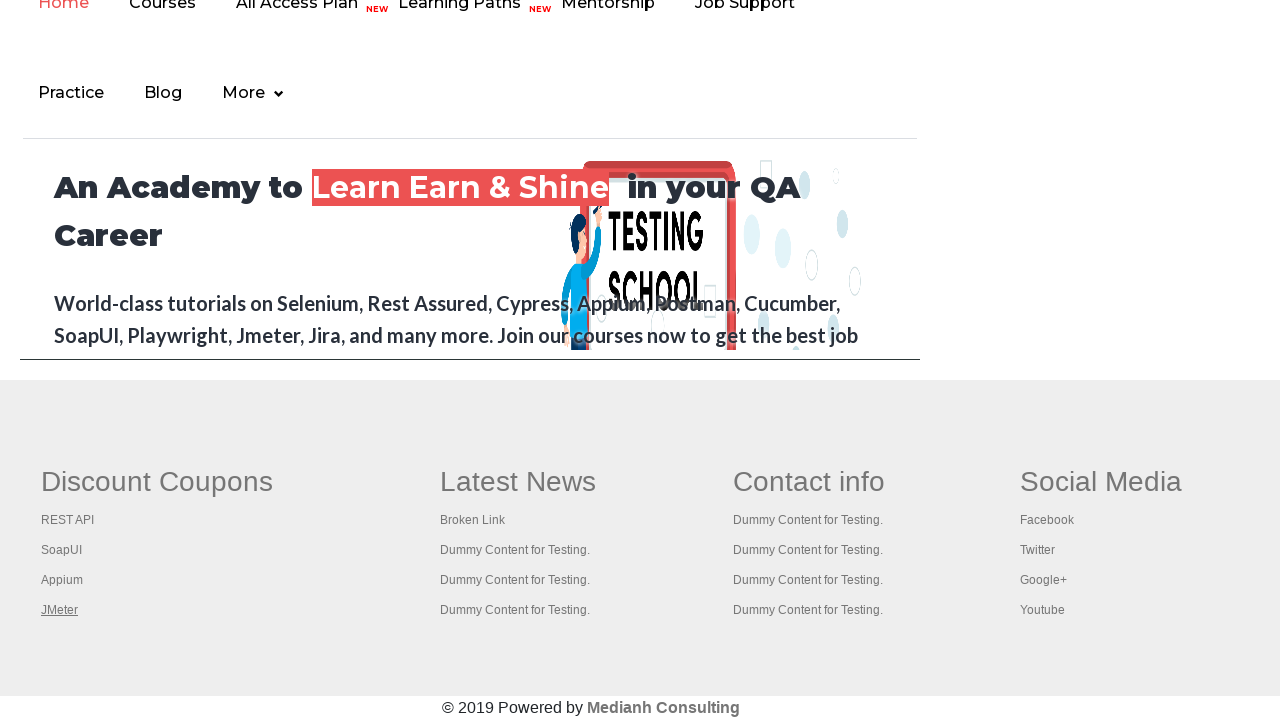

Verified tab 1: REST API Tutorial
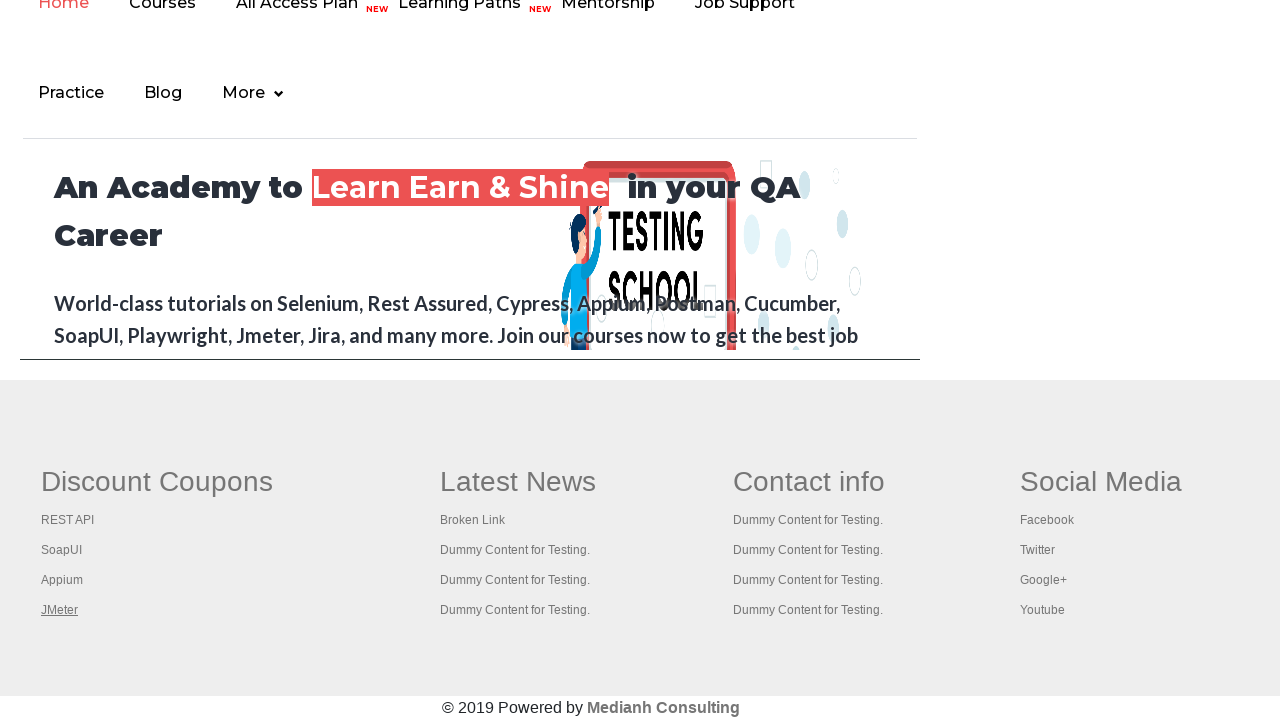

Verified tab 2: The World’s Most Popular API Testing Tool | SoapUI
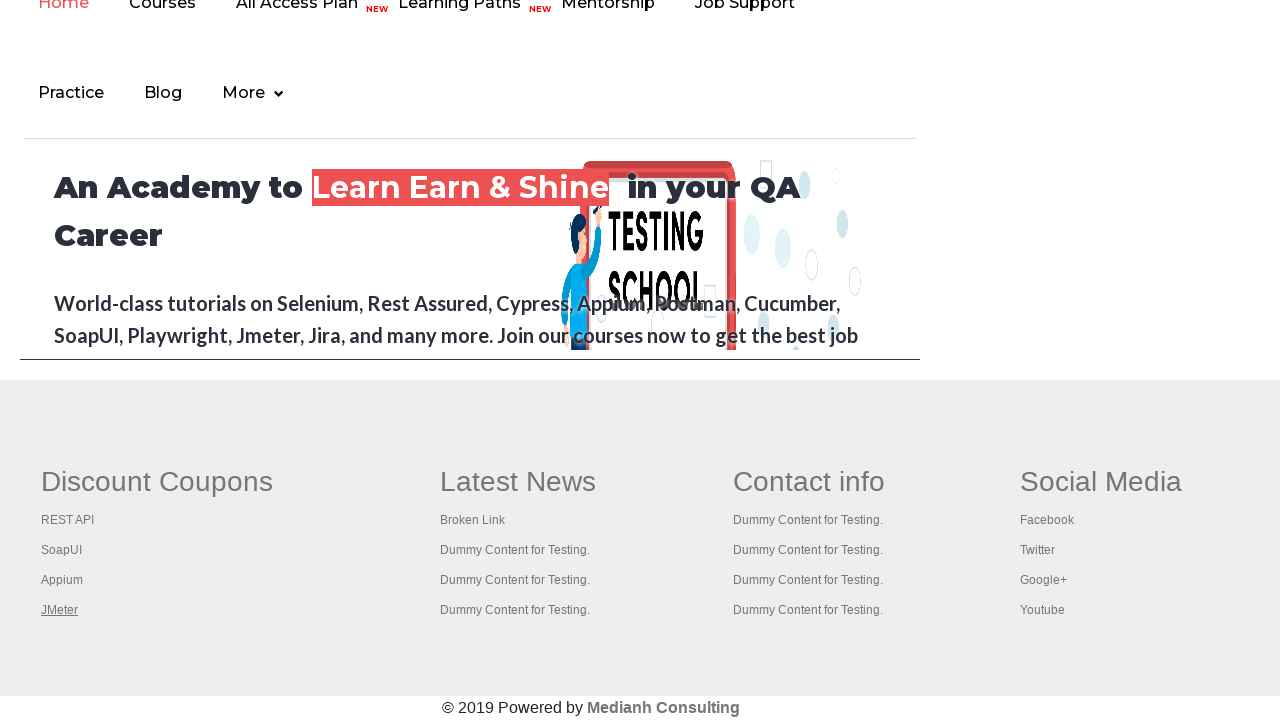

Verified tab 3: Appium tutorial for Mobile Apps testing | RahulShetty Academy | Rahul
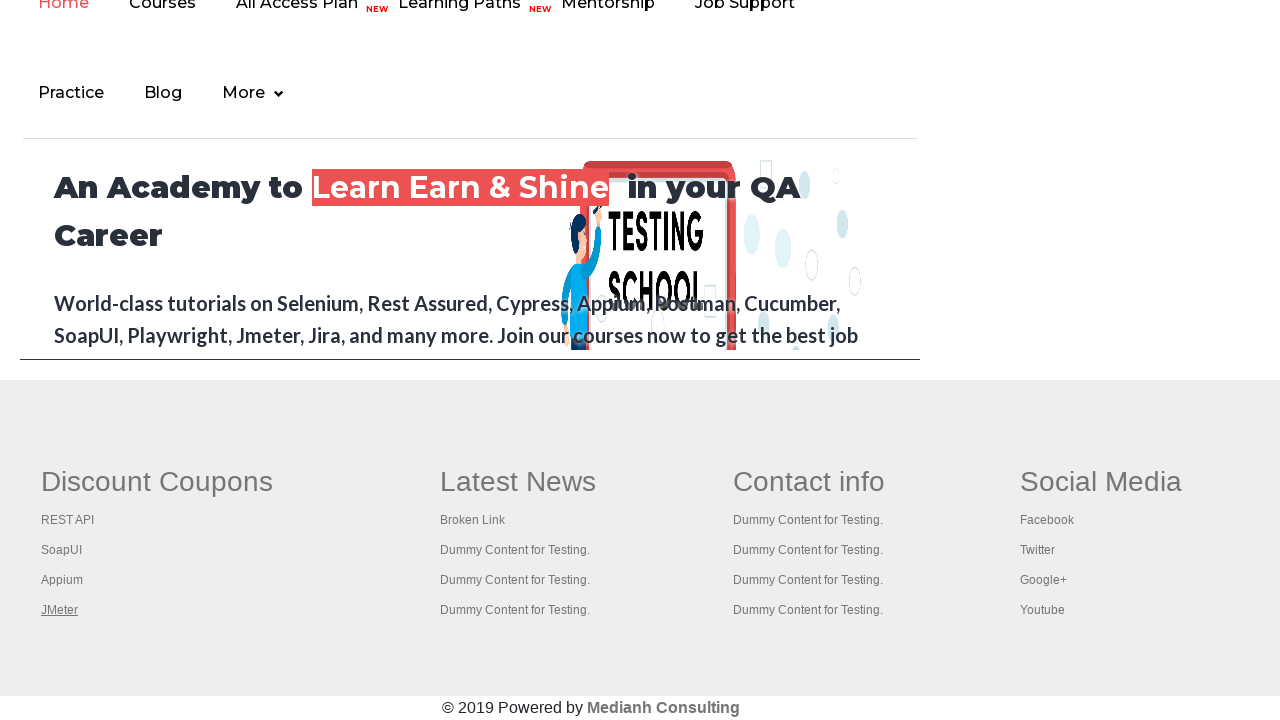

Verified tab 4: Apache JMeter - Apache JMeter™
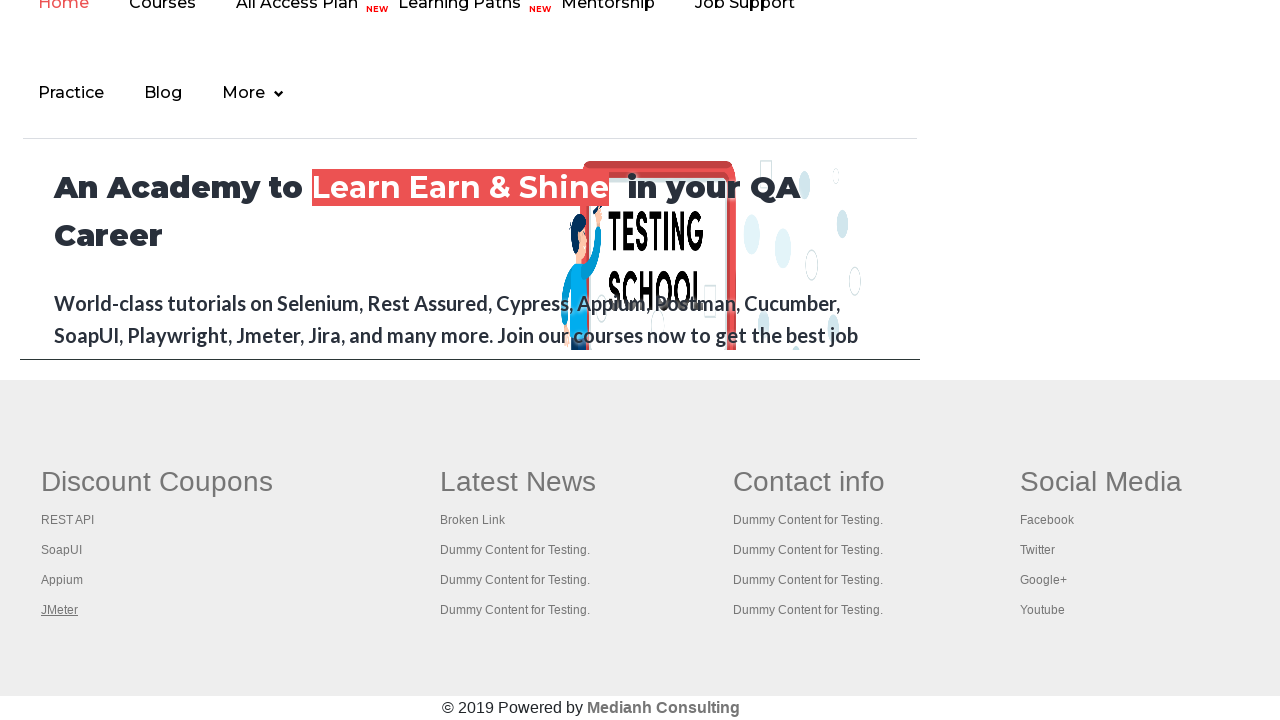

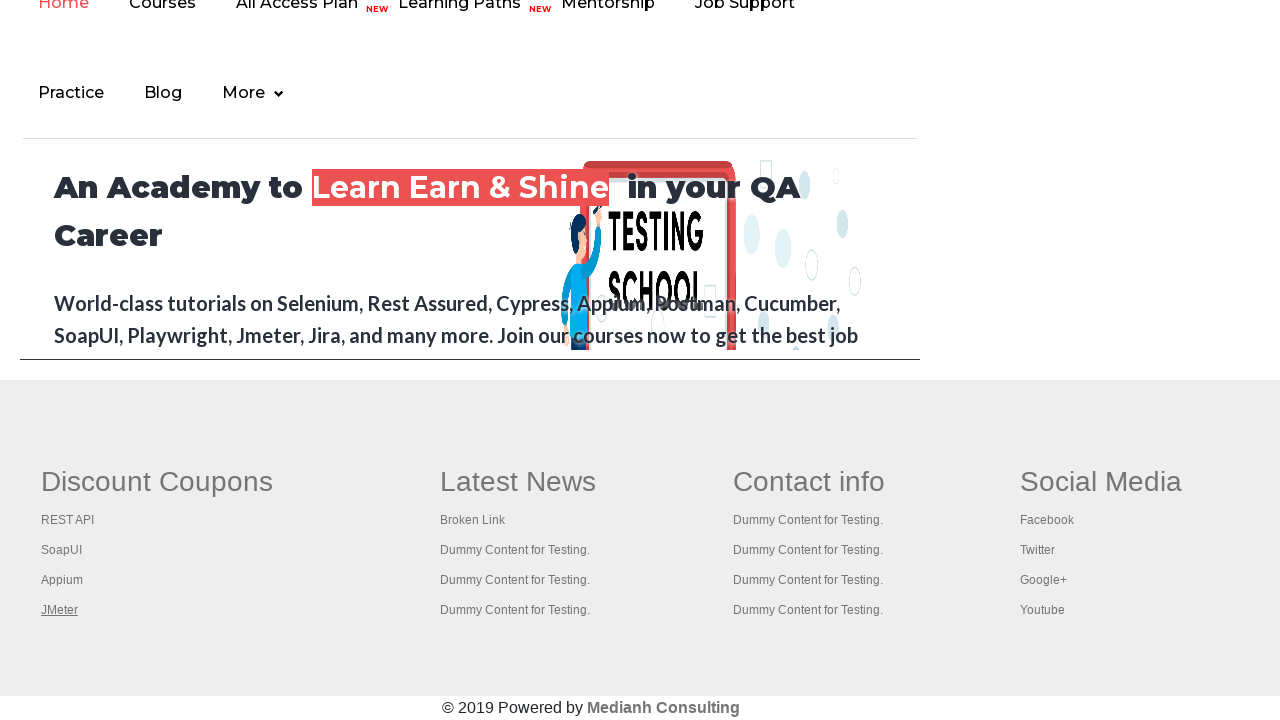